Navigates to a Polymer shop demo site and clicks on the "Shop Now" button within shadow DOM elements

Starting URL: https://shop.polymer-project.org/

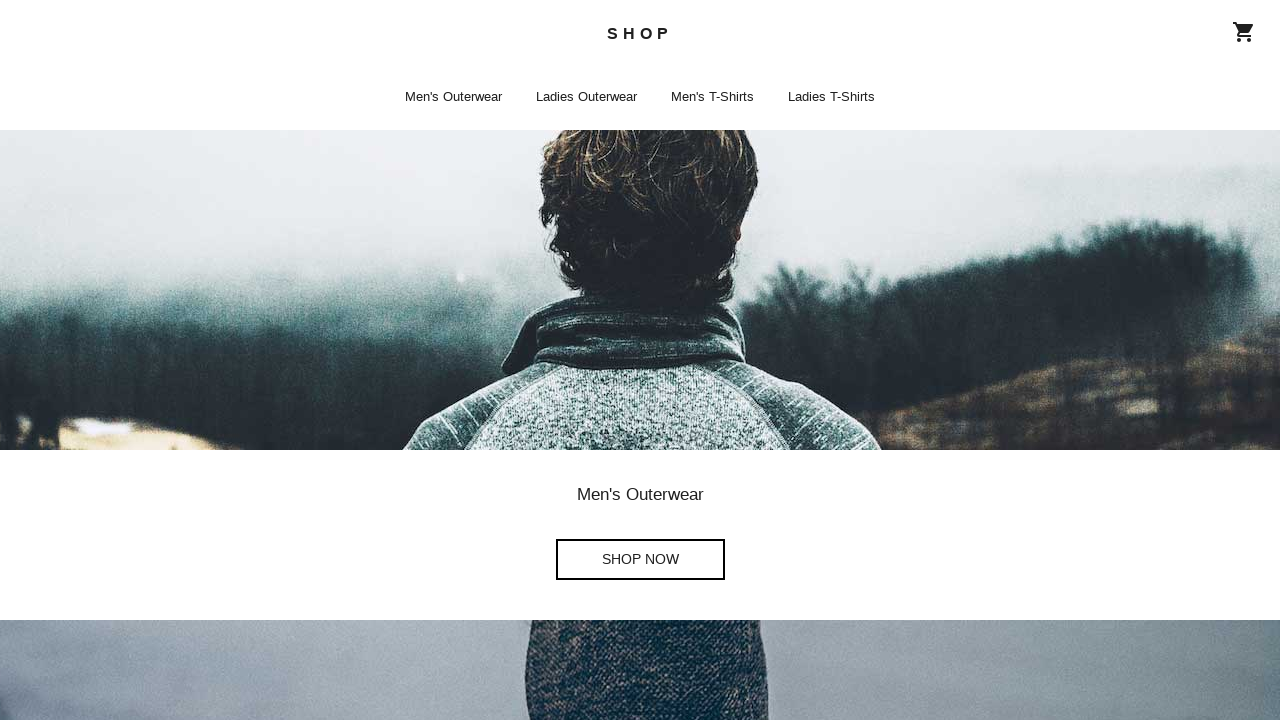

Navigated to Polymer shop demo site
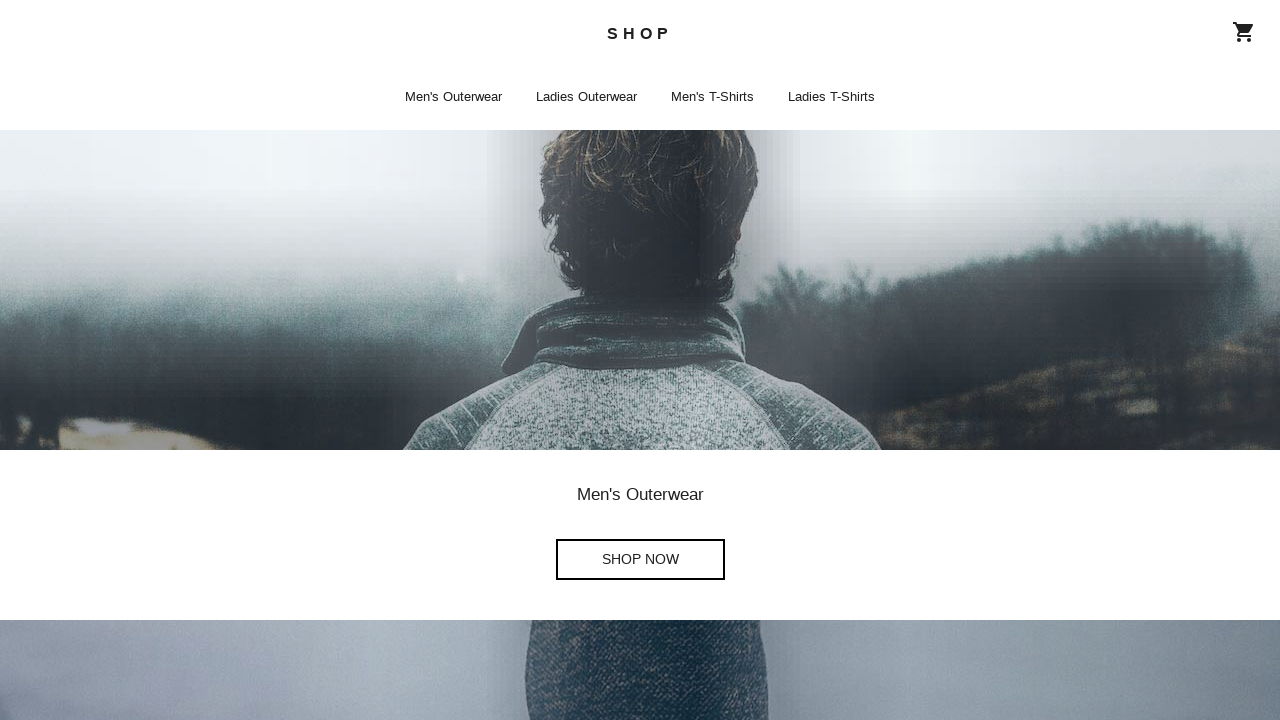

Clicked 'Shop Now' button within shadow DOM elements
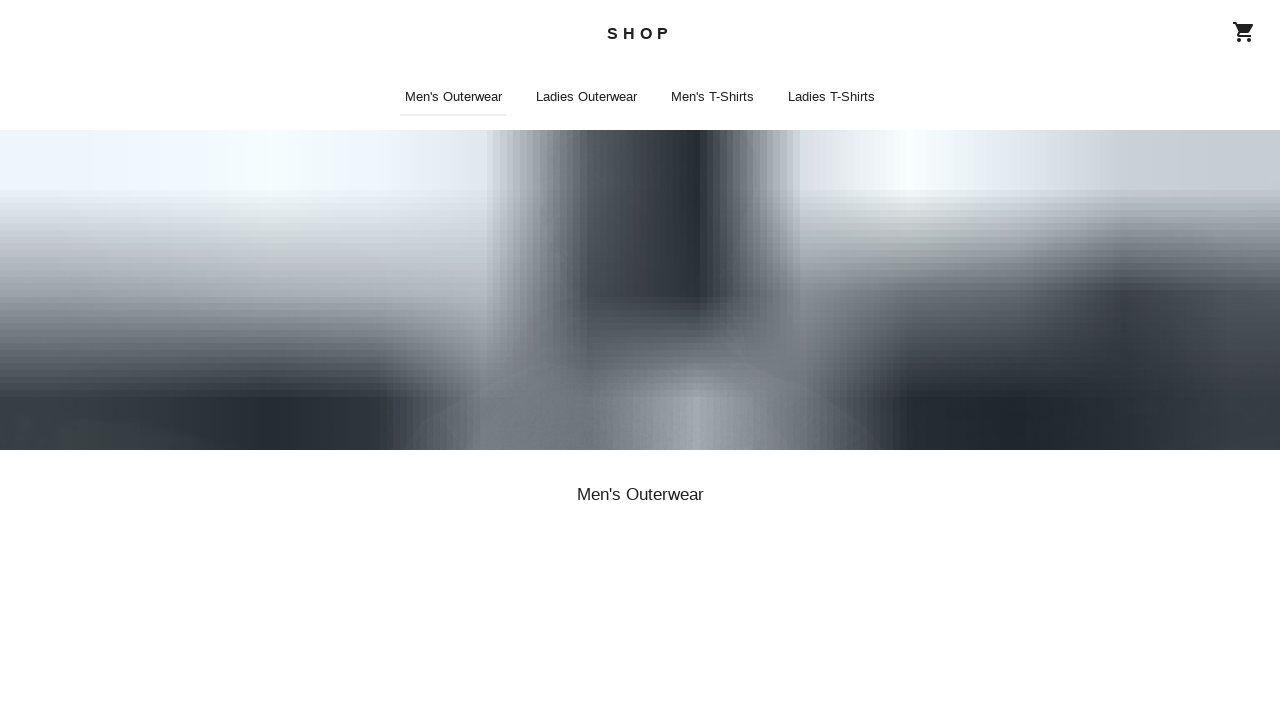

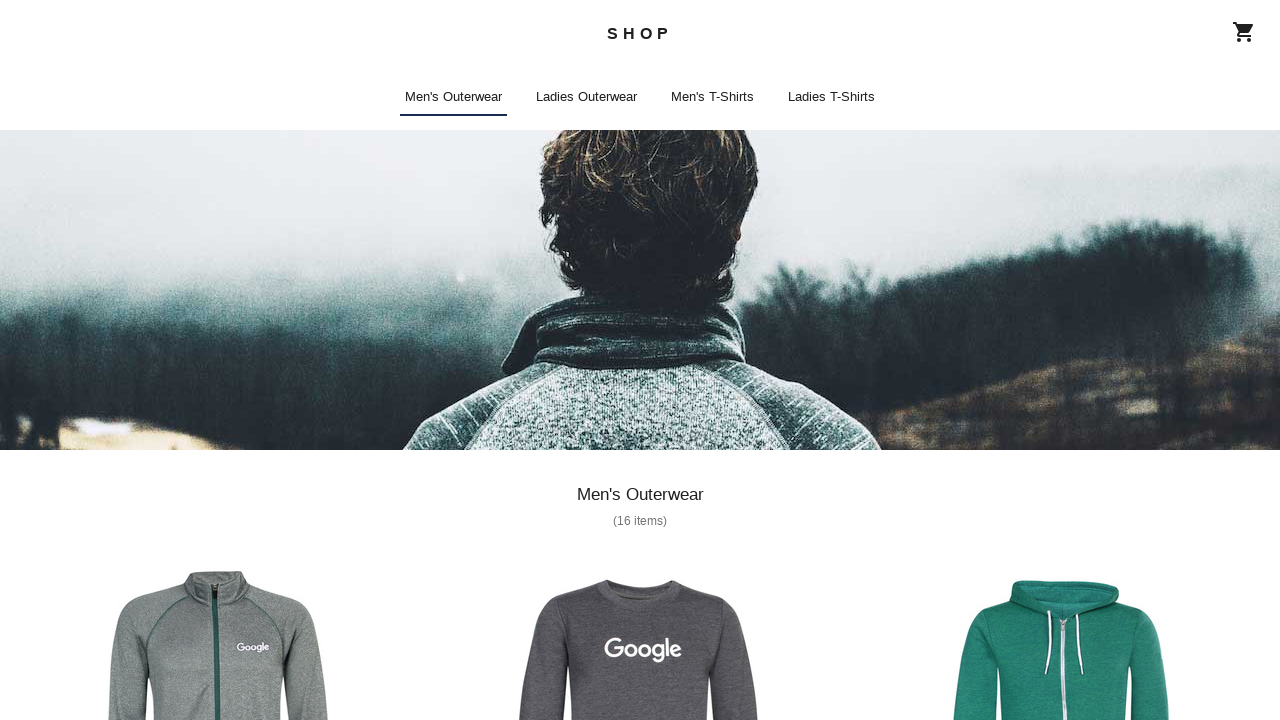